Tests simple alert handling by clicking an alert button and accepting the dialog

Starting URL: https://testautomationpractice.blogspot.com/

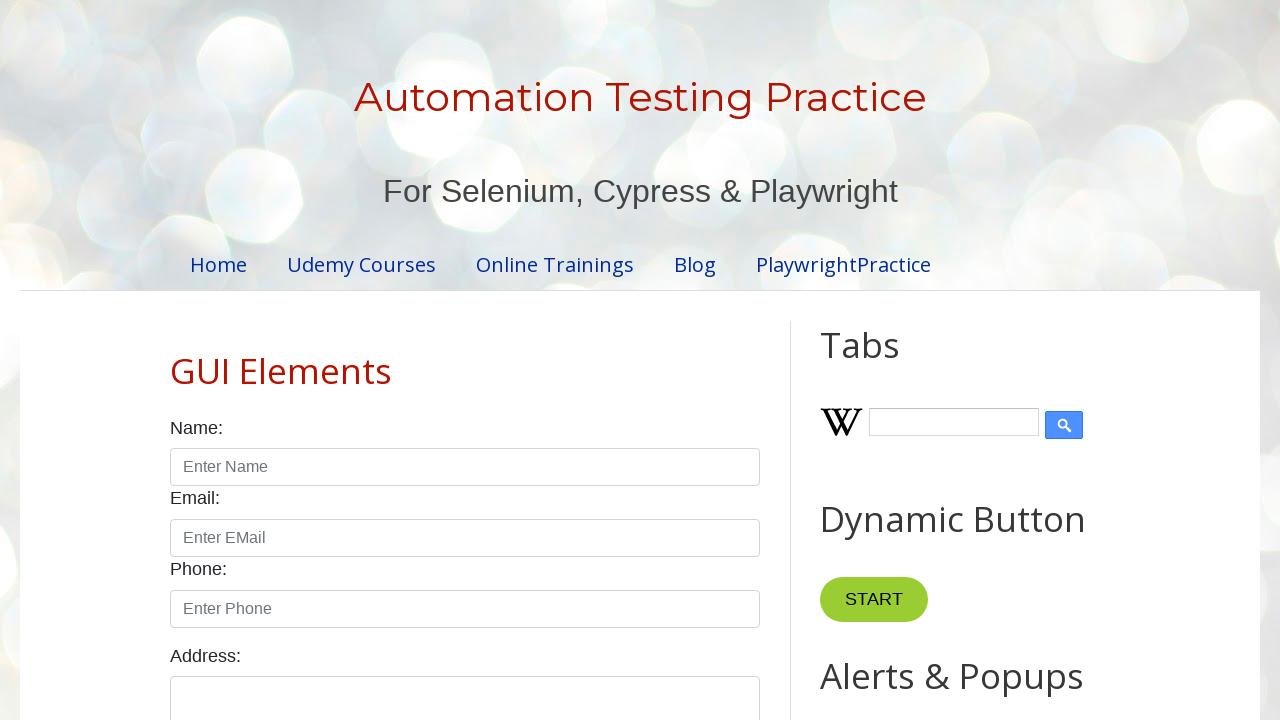

Set up dialog handler to accept alerts
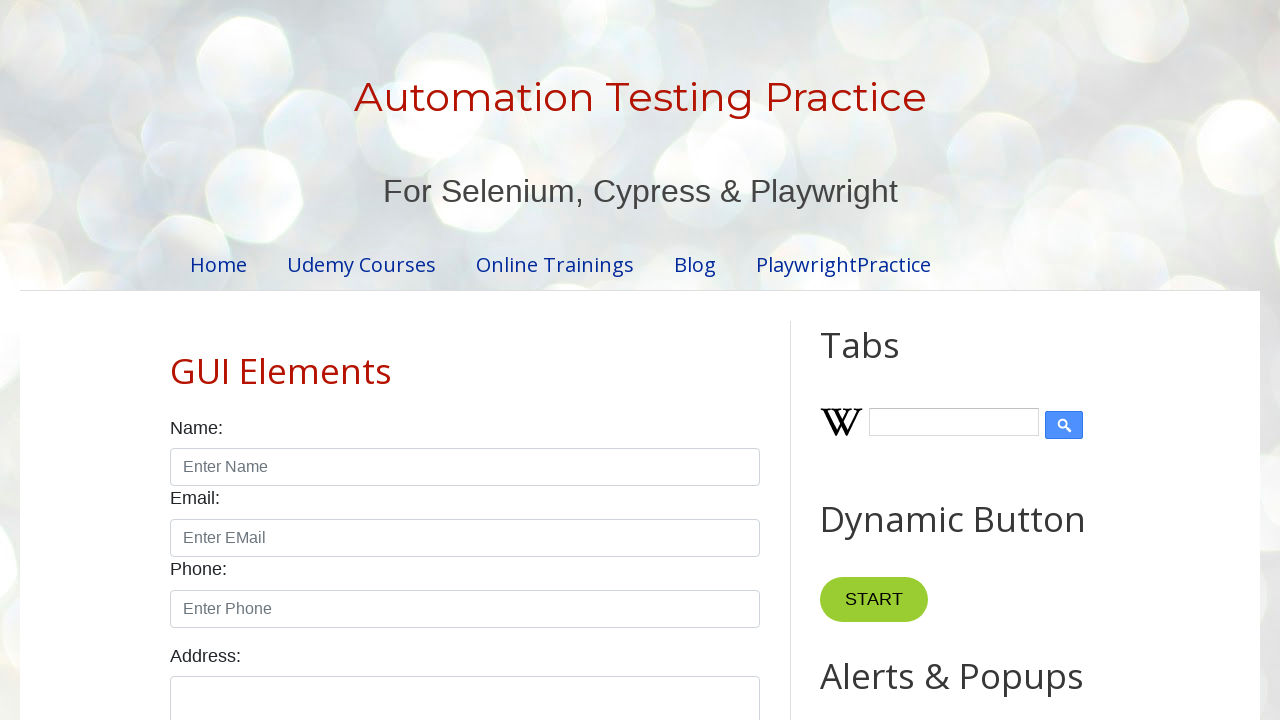

Clicked alert button at (888, 361) on xpath=//button[@id="alertBtn"]
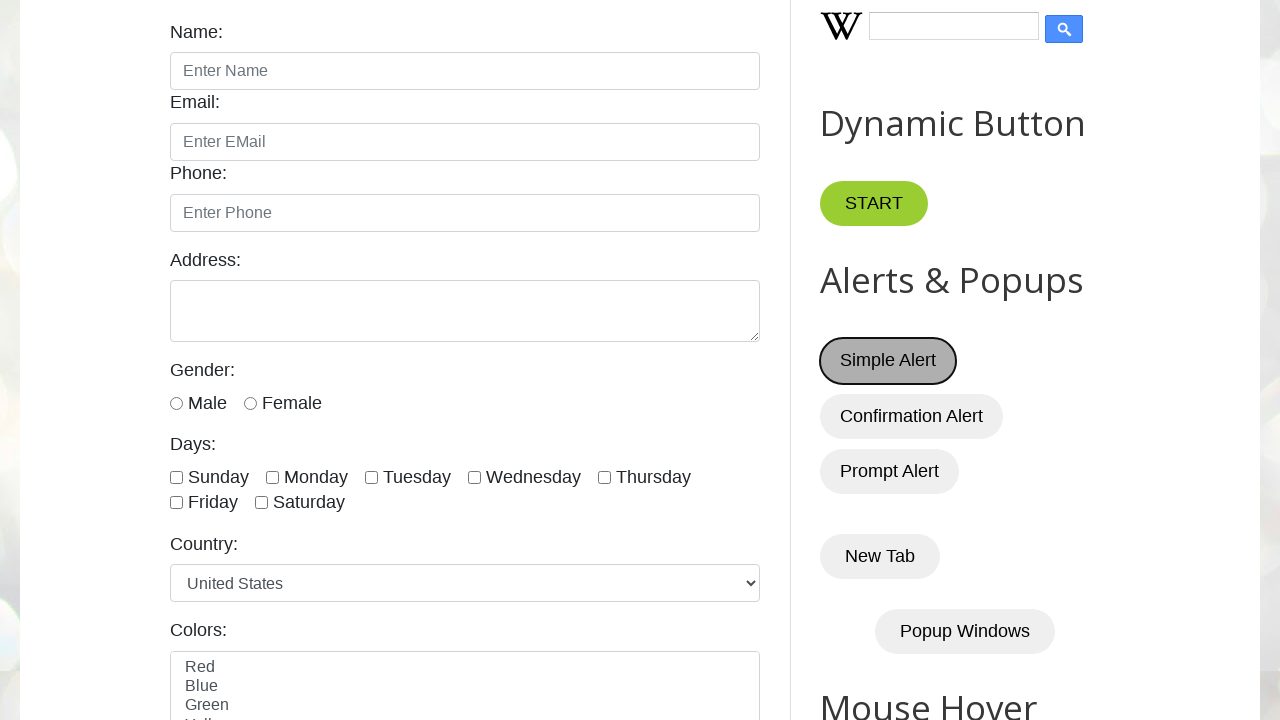

Waited for dialog to be handled
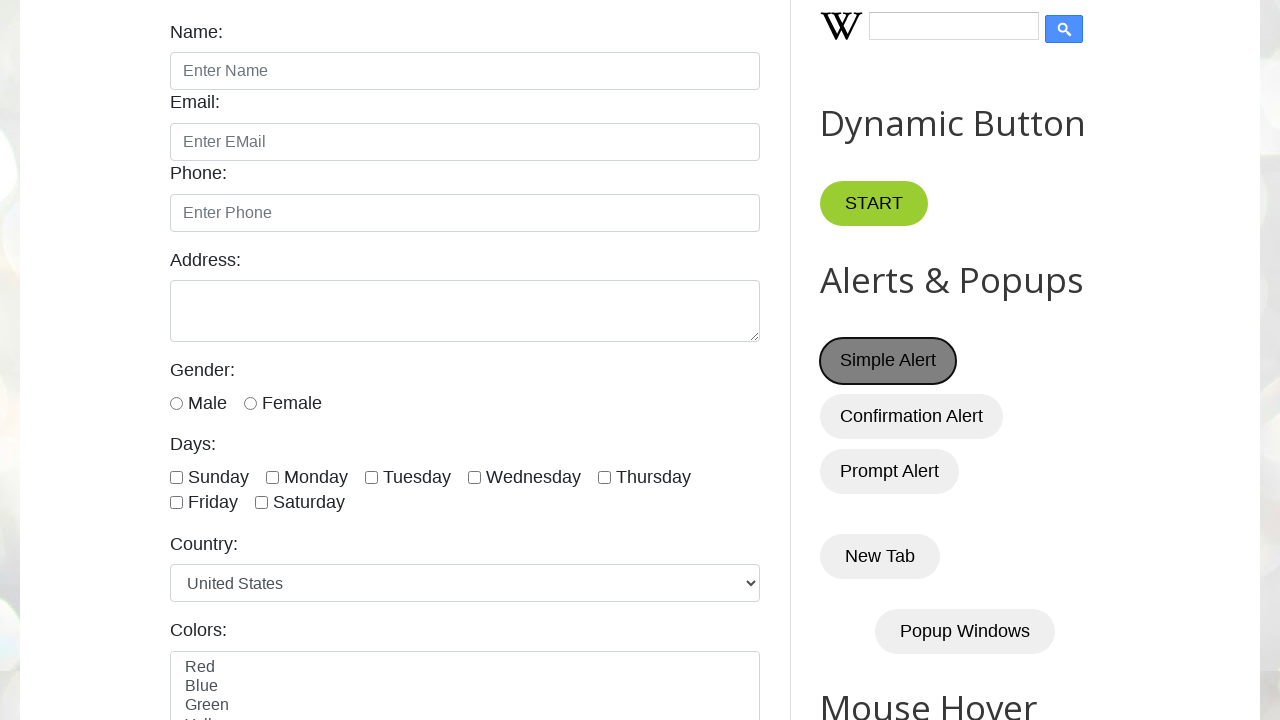

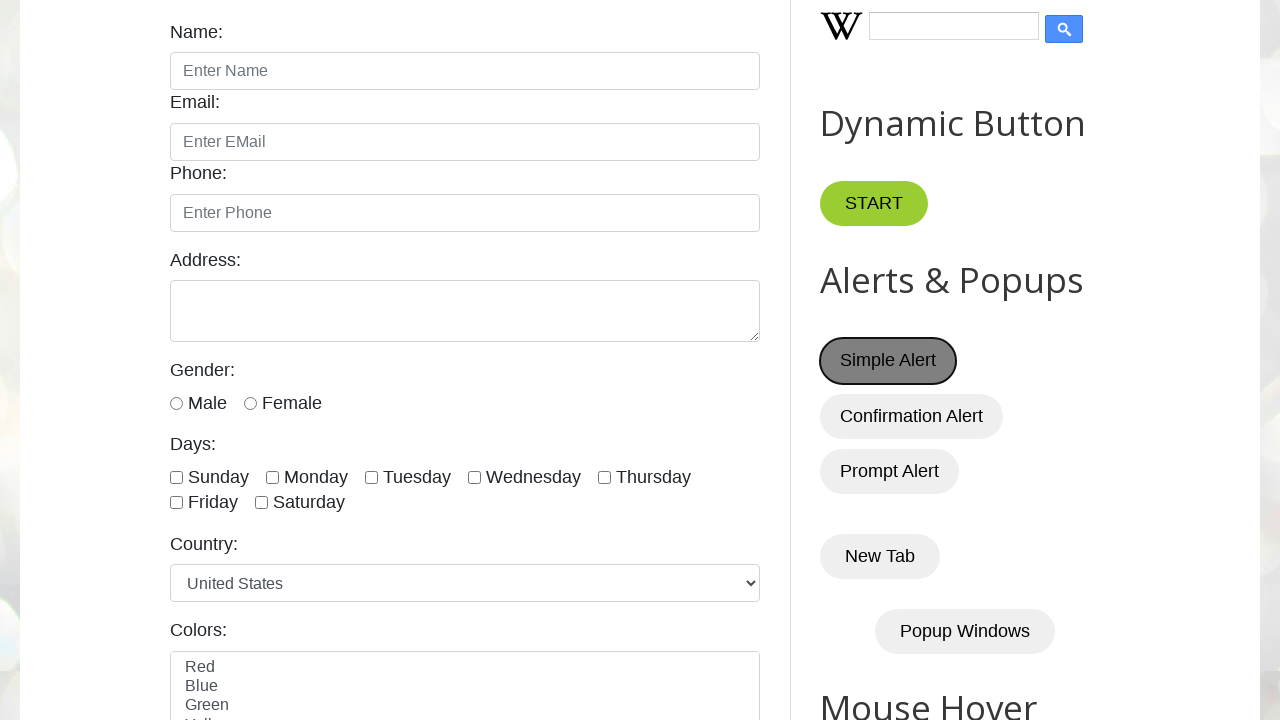